Navigates to Urban Ladder website and verifies the page loads successfully

Starting URL: https://www.urbanladder.com

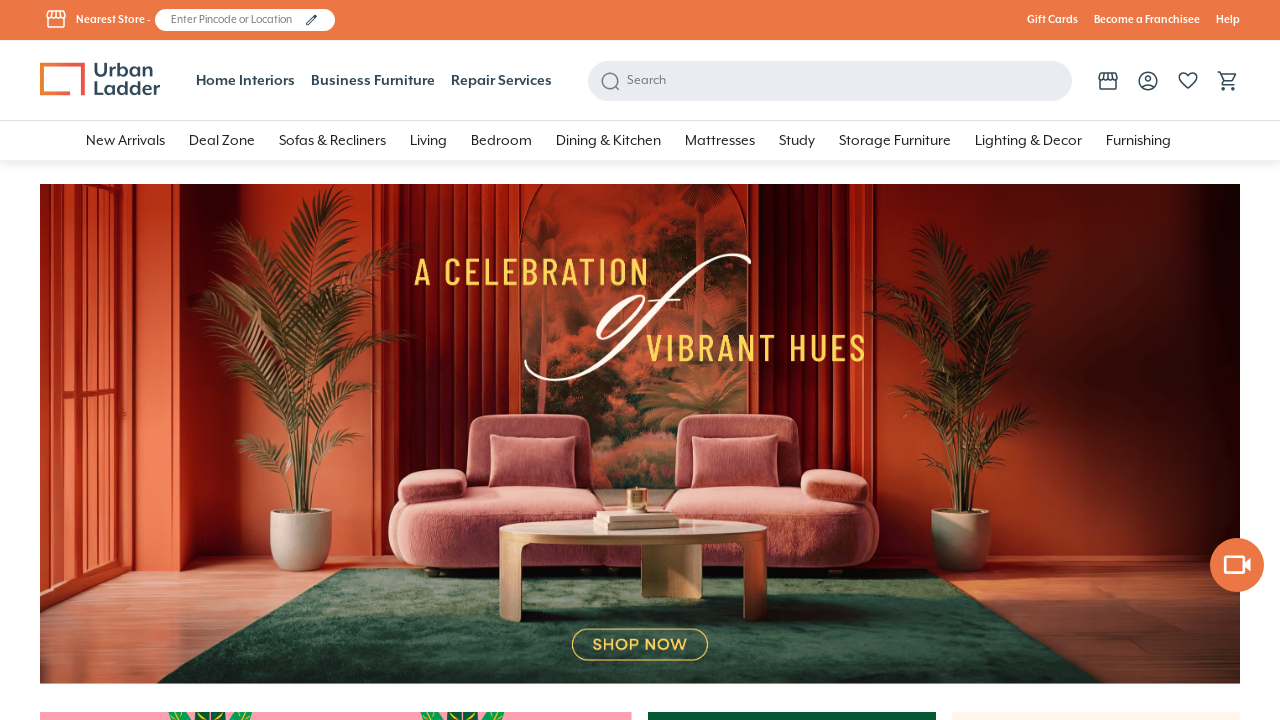

Waited for Urban Ladder page to fully load (networkidle state)
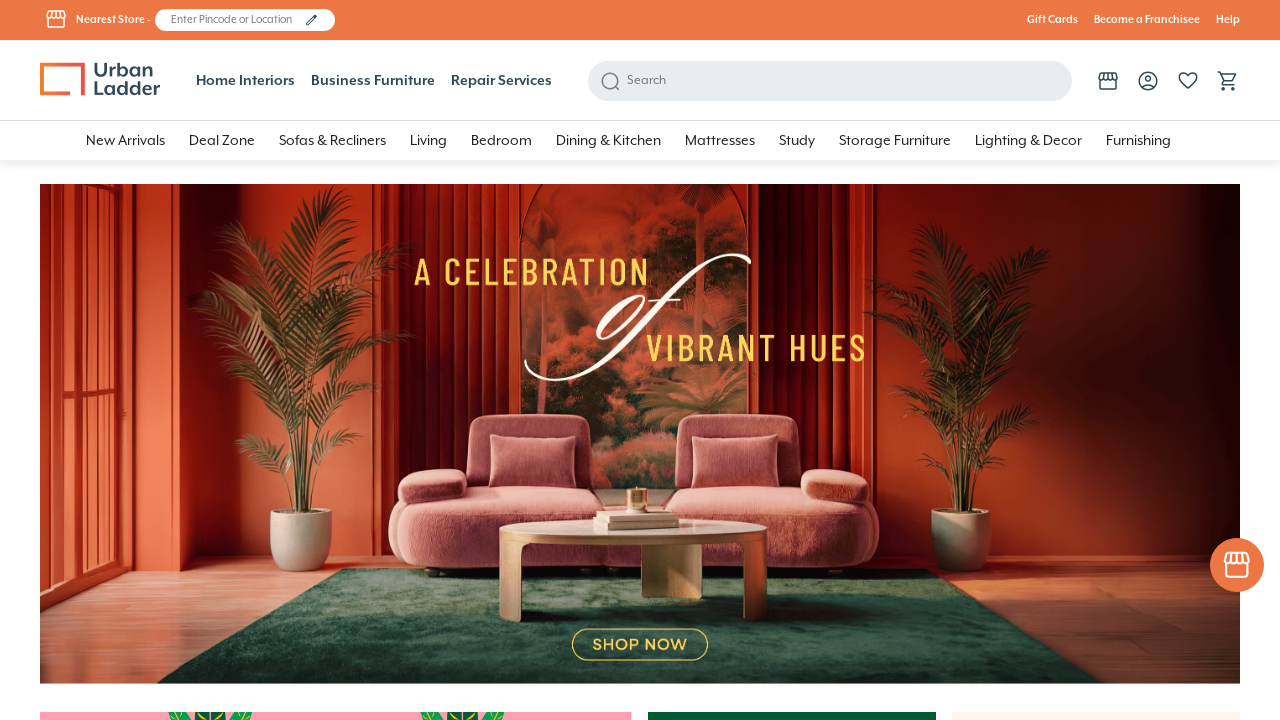

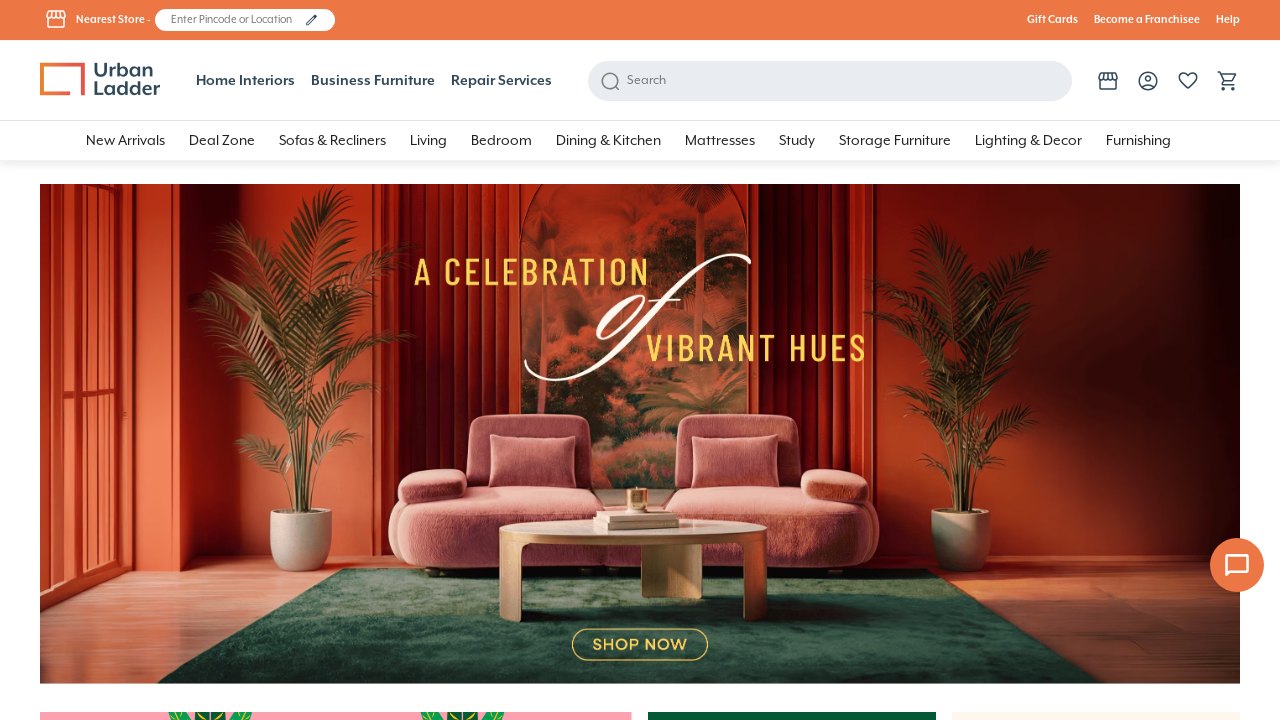